Tests navigation through footer links by opening each link in the first column of the footer in a new tab and verifying the pages load

Starting URL: https://rahulshettyacademy.com/AutomationPractice/

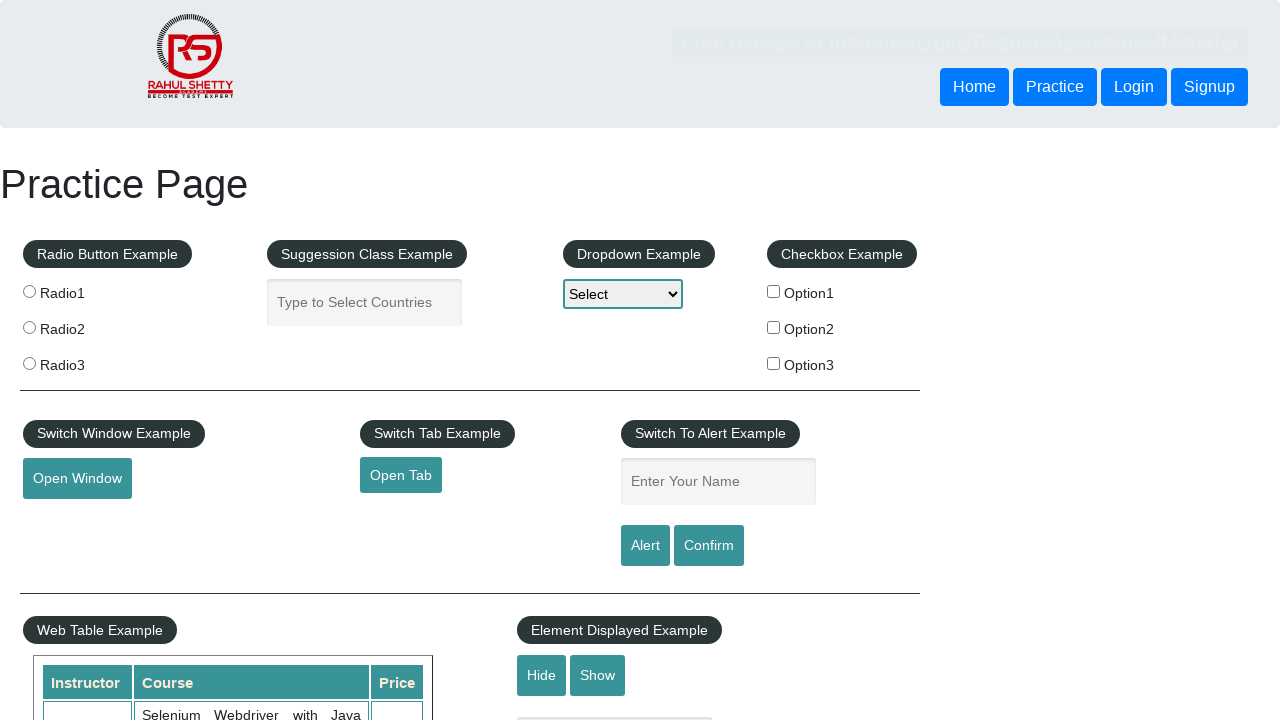

Retrieved all links on the page
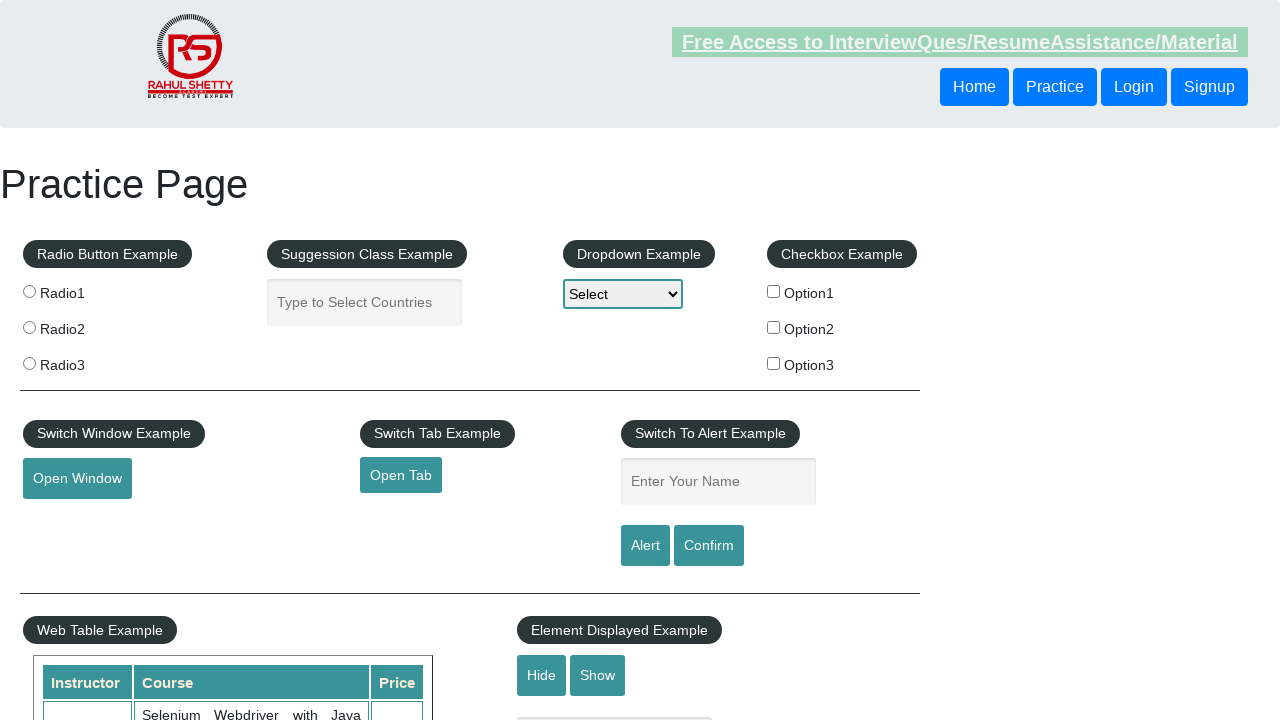

Retrieved all links in footer section
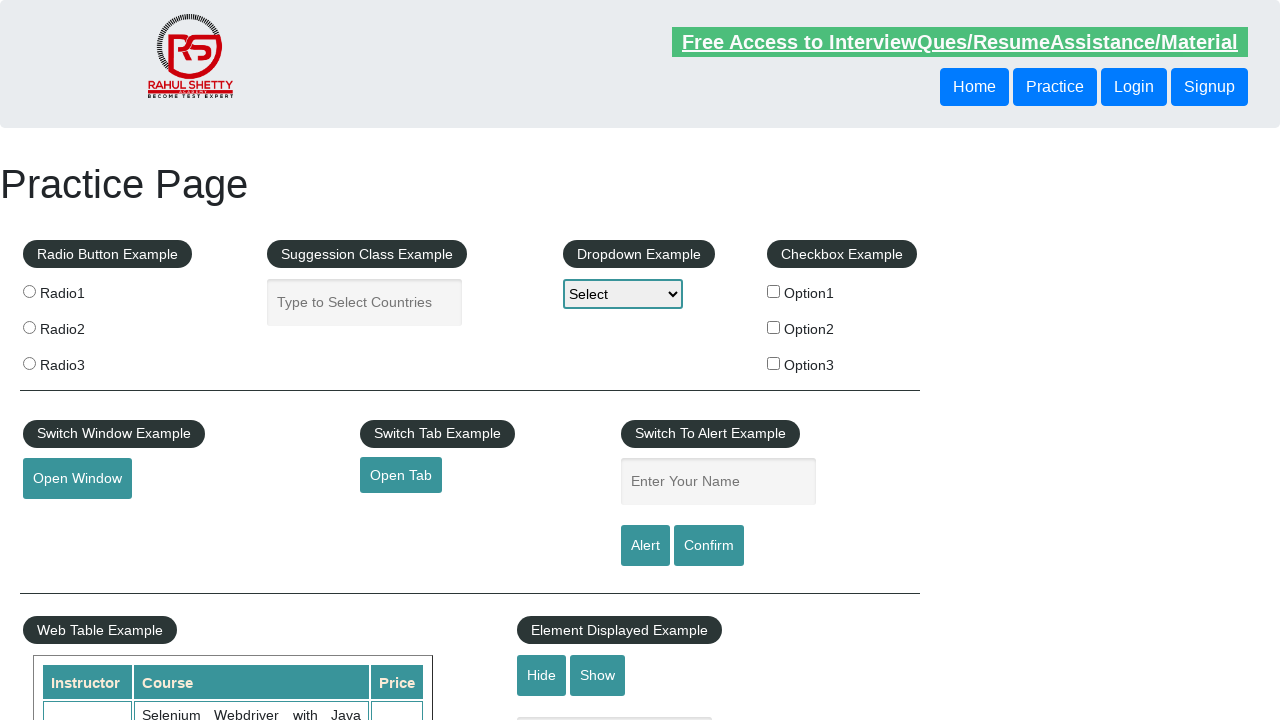

Located first column of footer
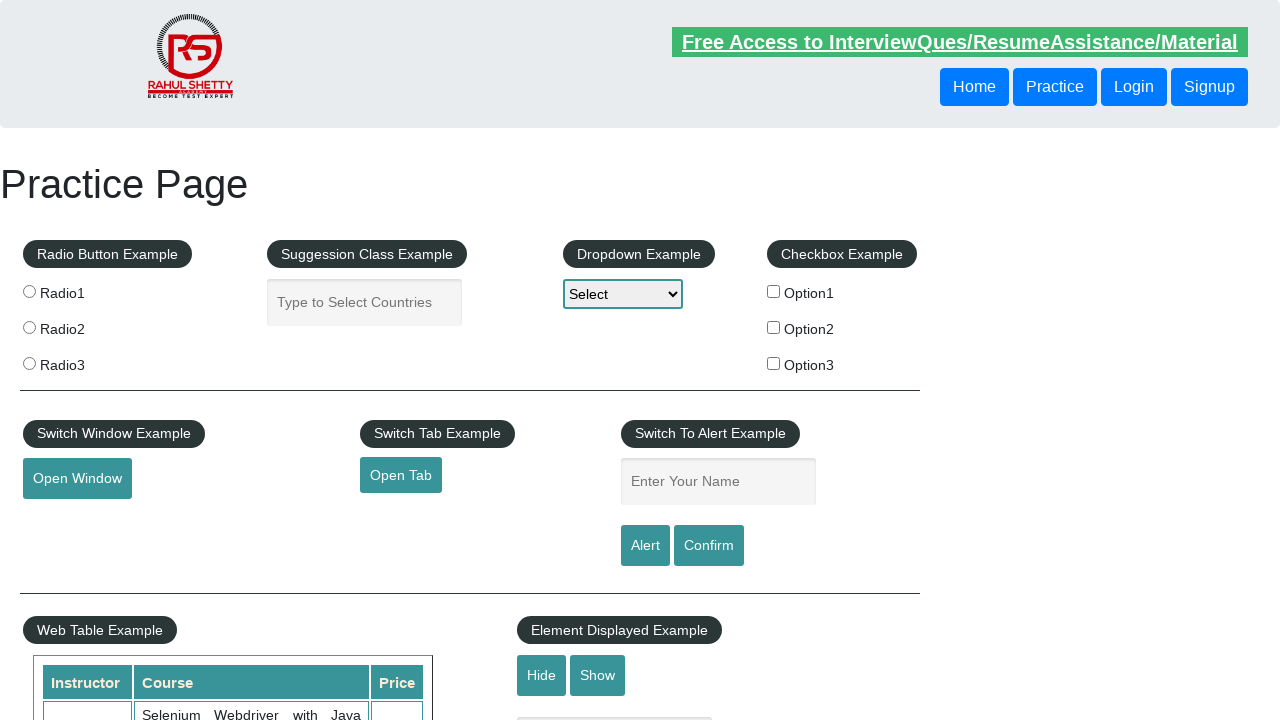

Retrieved 5 links in first footer column
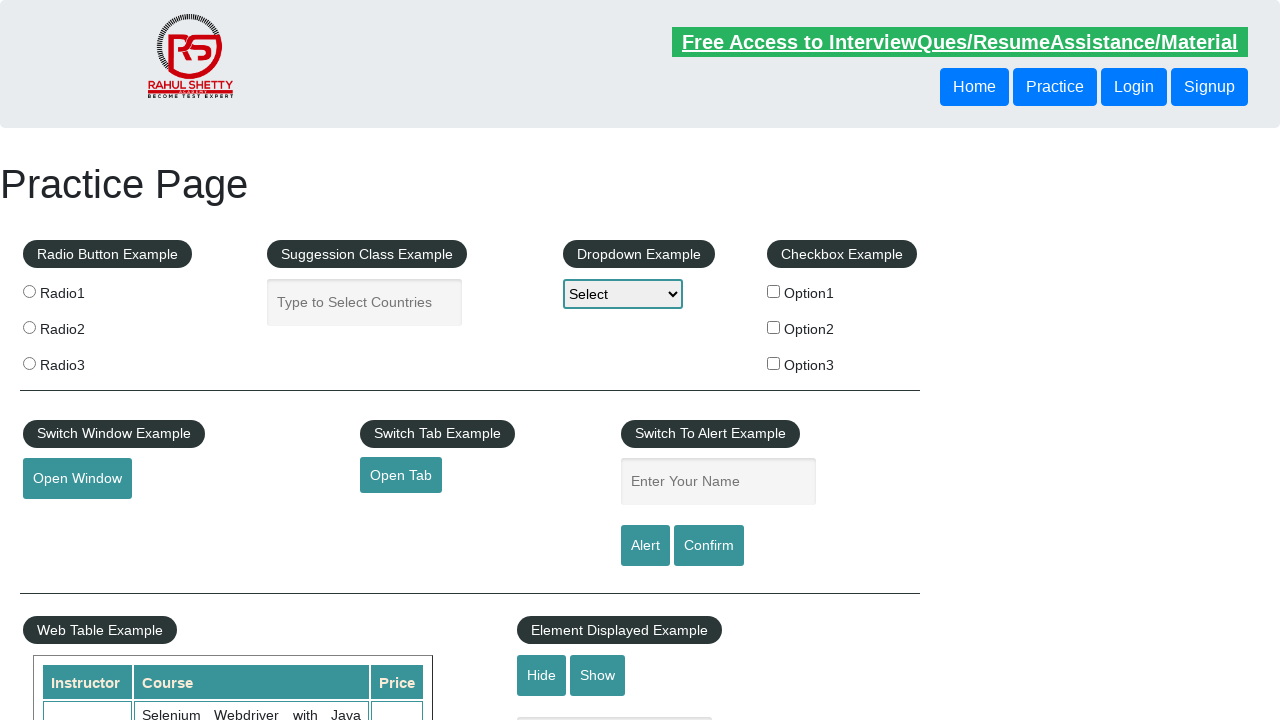

Opened footer link 1 in new tab using Ctrl+Click at (68, 520) on #gf-BIG >> xpath=//table/tbody/tr/td[1]/ul >> a >> nth=1
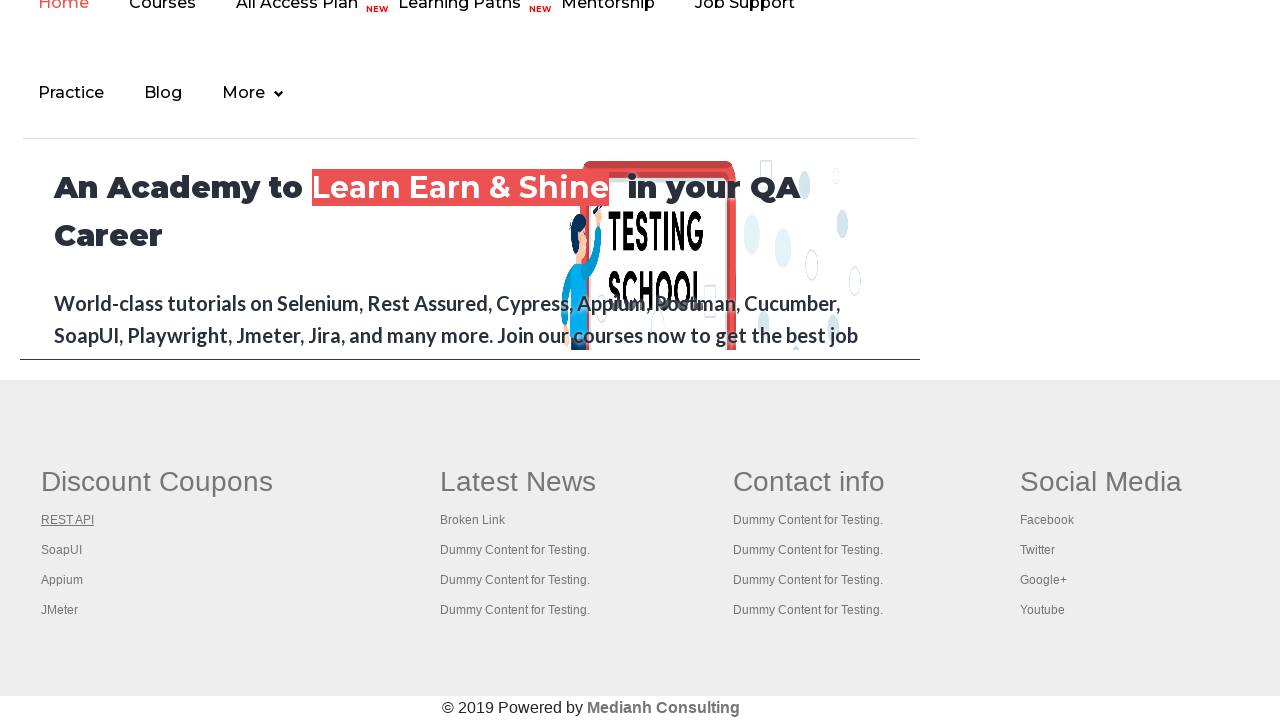

Opened footer link 2 in new tab using Ctrl+Click at (62, 550) on #gf-BIG >> xpath=//table/tbody/tr/td[1]/ul >> a >> nth=2
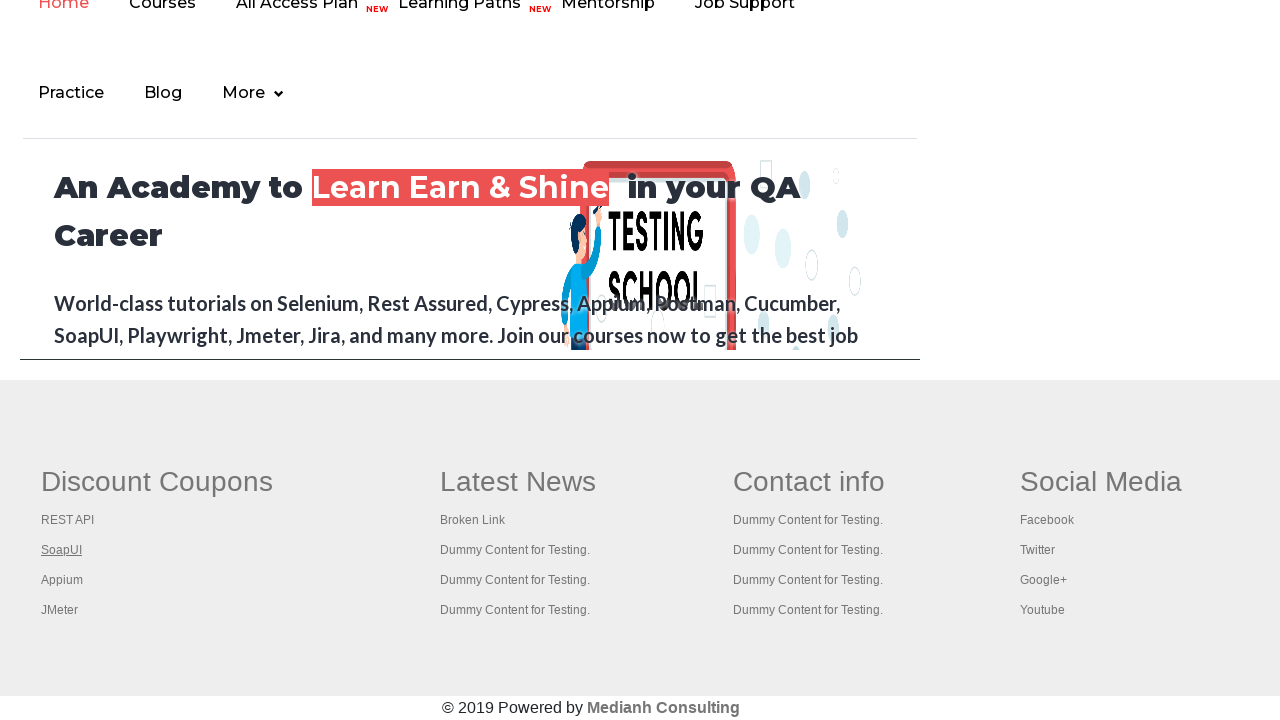

Opened footer link 3 in new tab using Ctrl+Click at (62, 580) on #gf-BIG >> xpath=//table/tbody/tr/td[1]/ul >> a >> nth=3
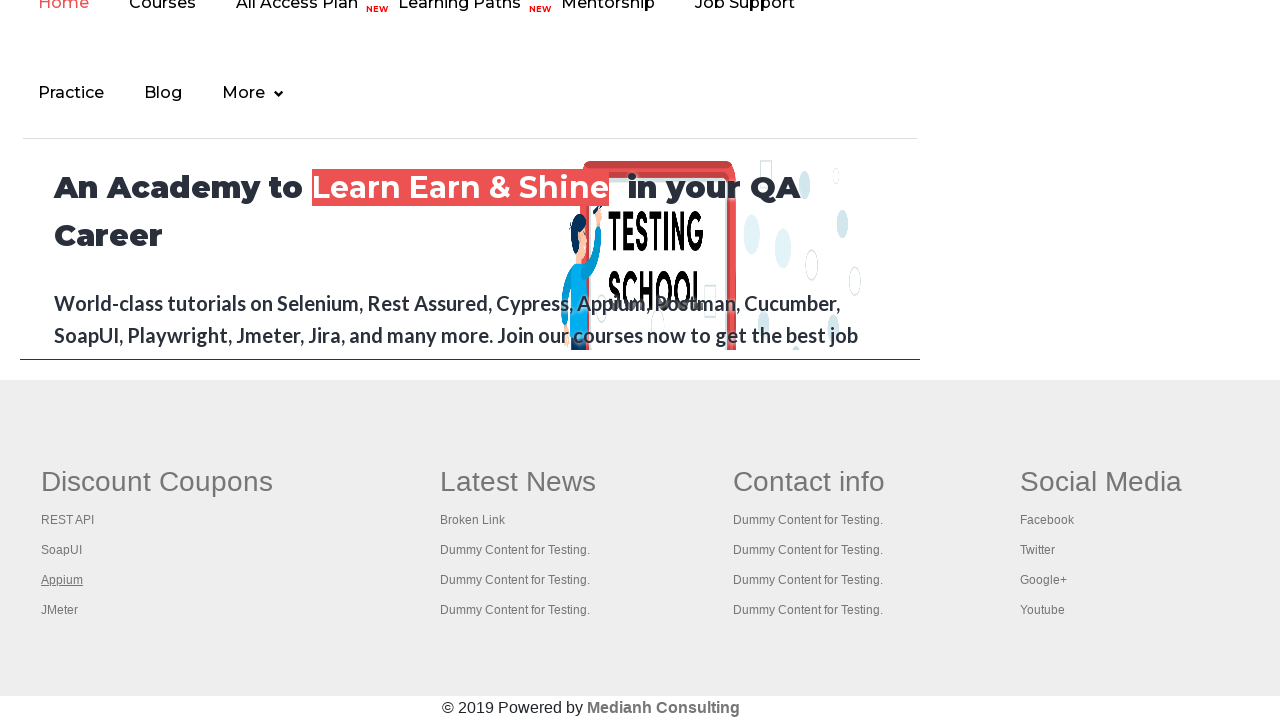

Opened footer link 4 in new tab using Ctrl+Click at (60, 610) on #gf-BIG >> xpath=//table/tbody/tr/td[1]/ul >> a >> nth=4
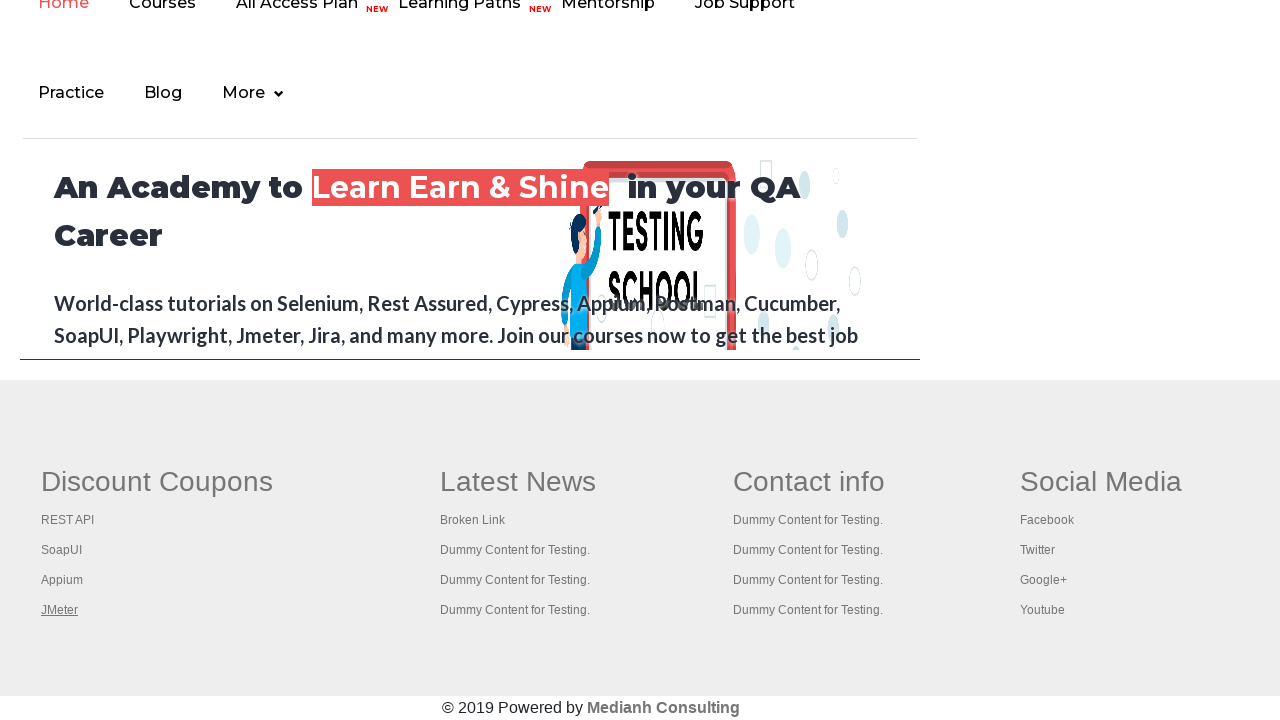

Waited 5 seconds for all tabs to load
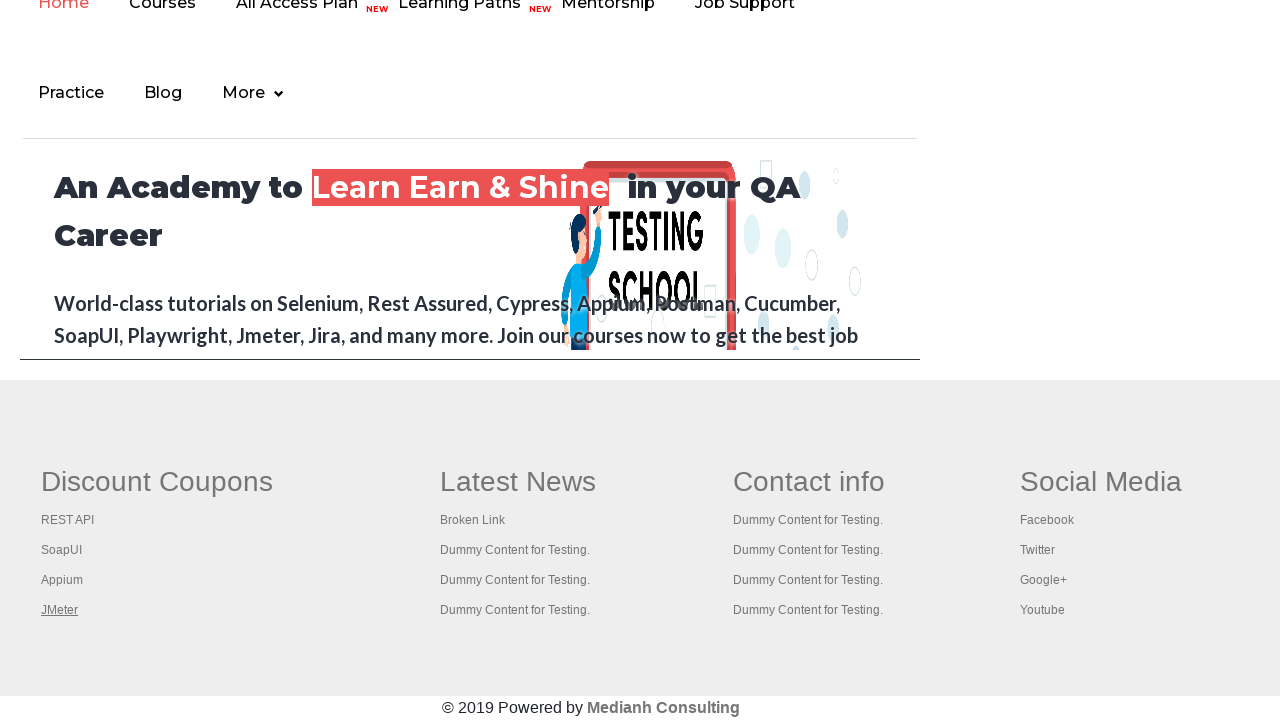

Retrieved all open pages/tabs, total: 5
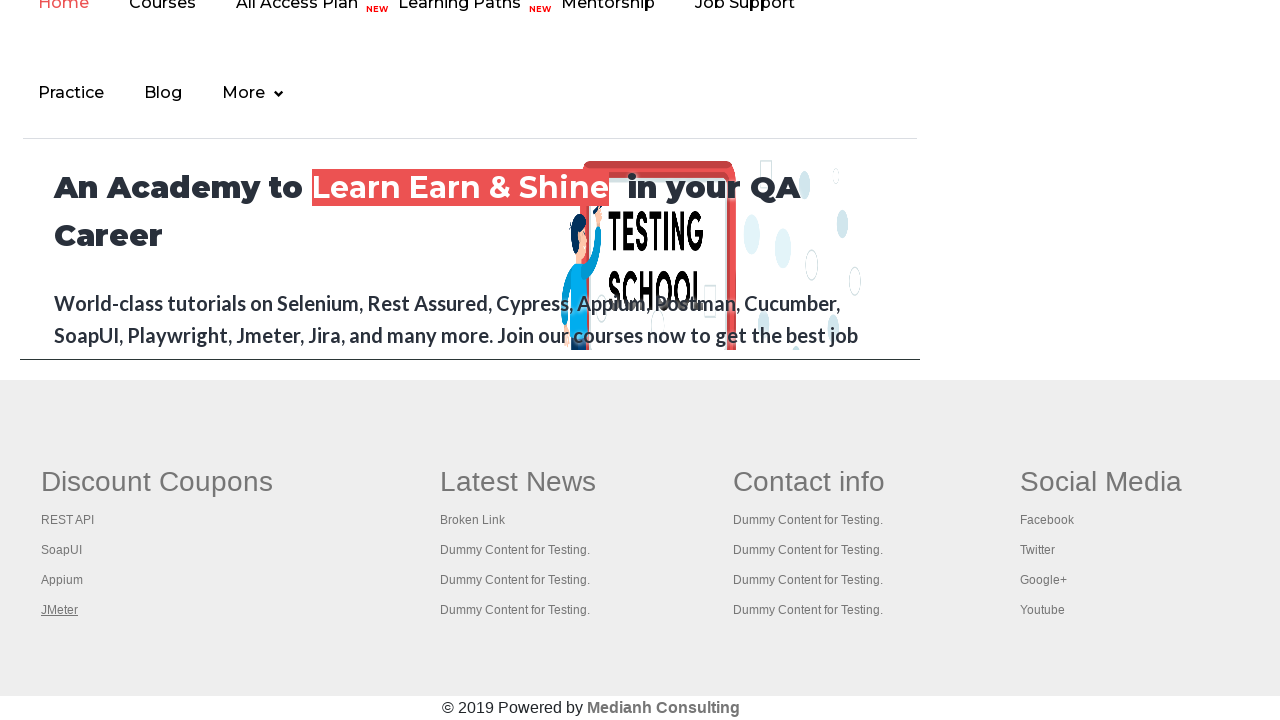

Verified page loaded with title: Practice Page
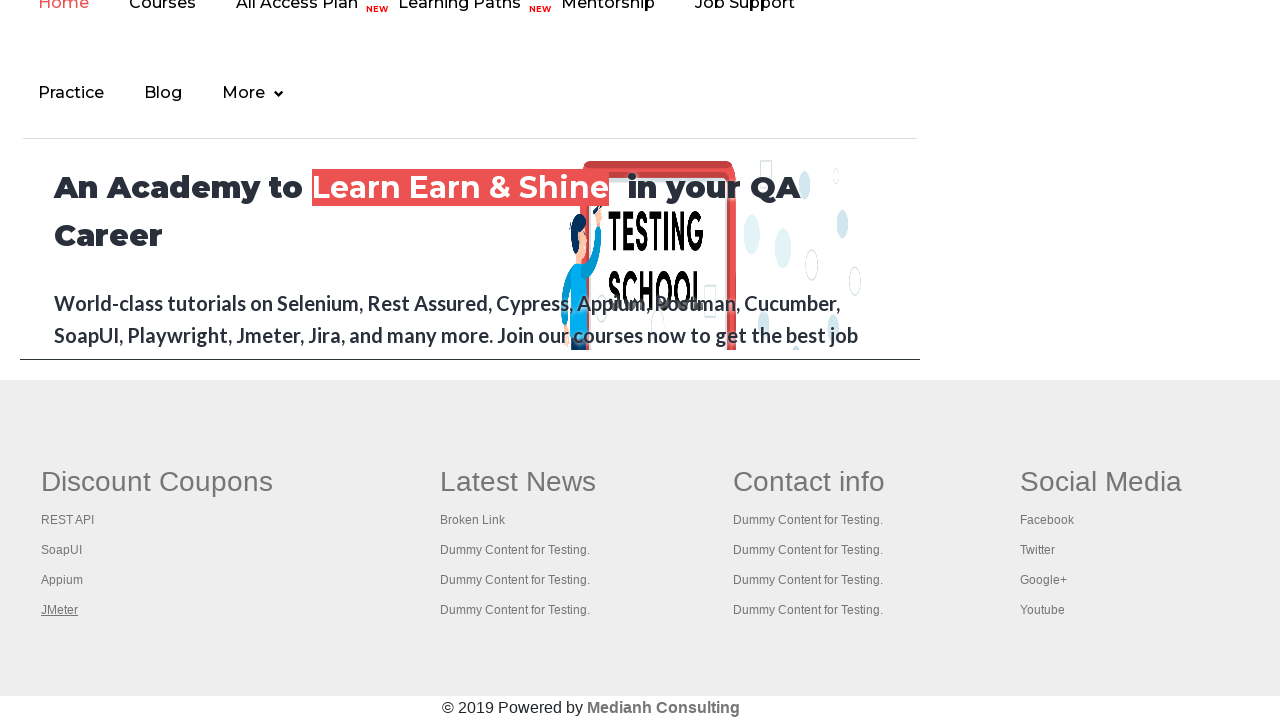

Verified page loaded with title: REST API Tutorial
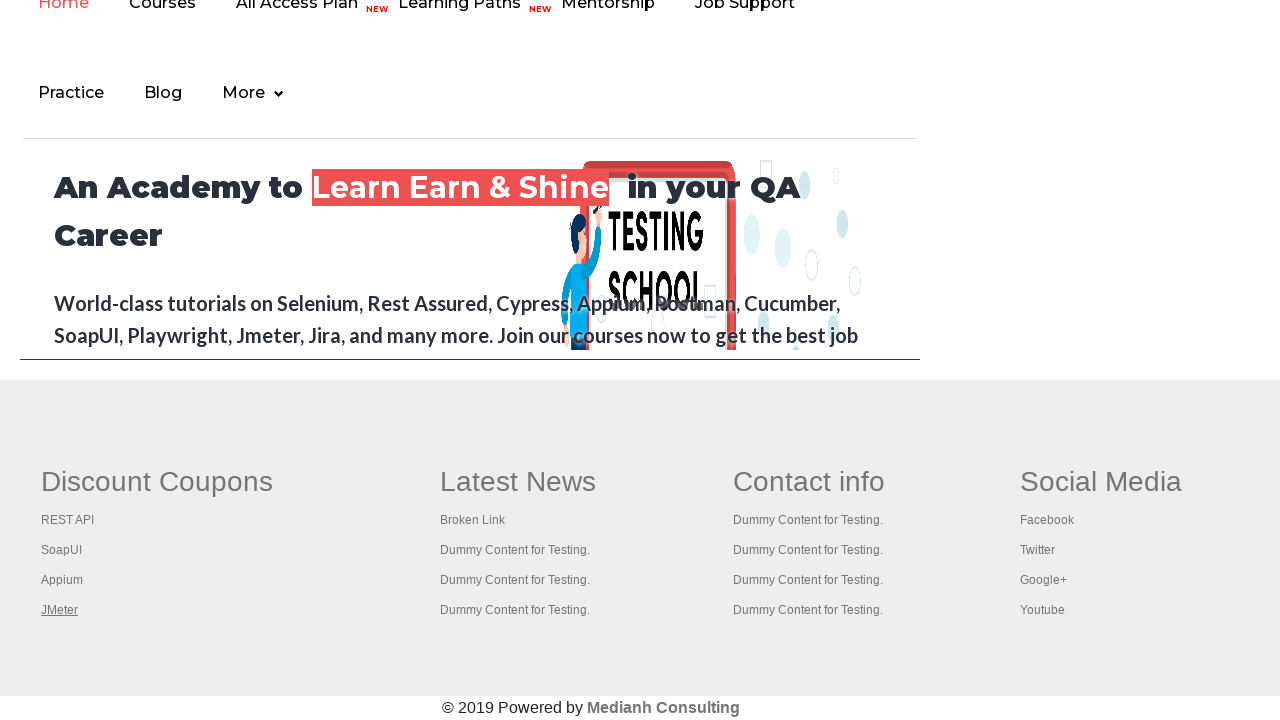

Verified page loaded with title: The World’s Most Popular API Testing Tool | SoapUI
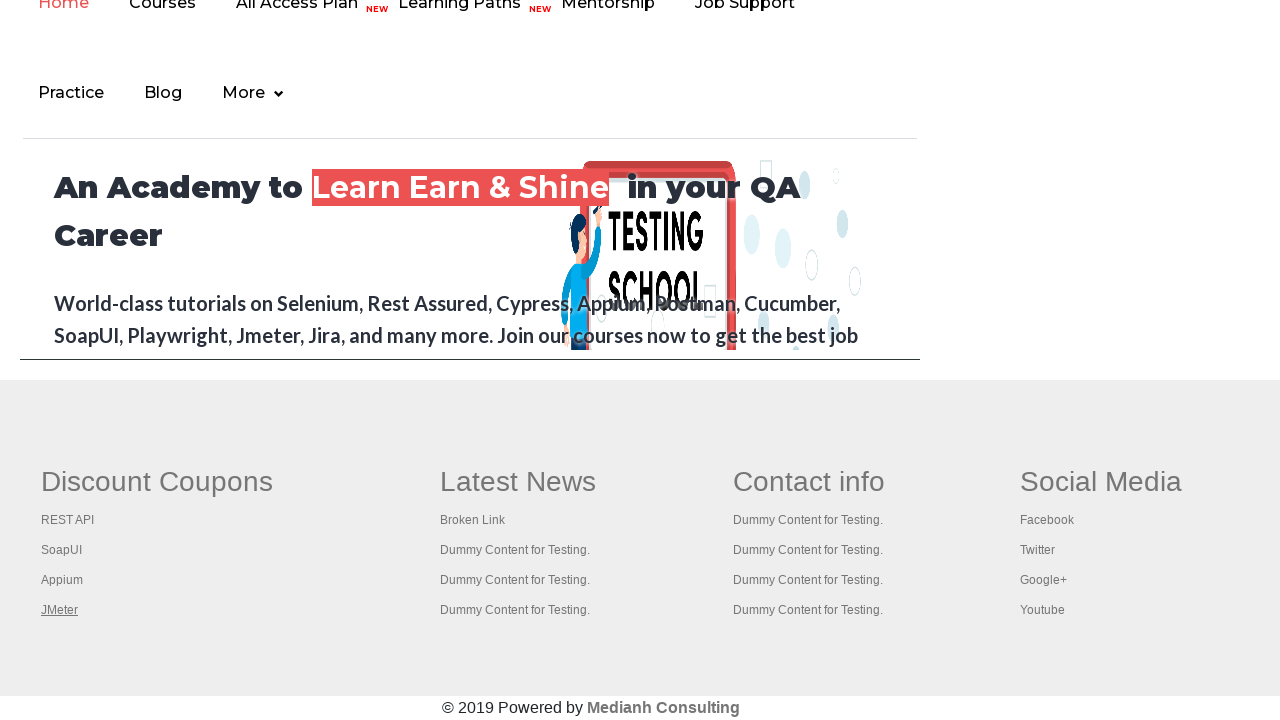

Verified page loaded with title: Appium tutorial for Mobile Apps testing | RahulShetty Academy | Rahul
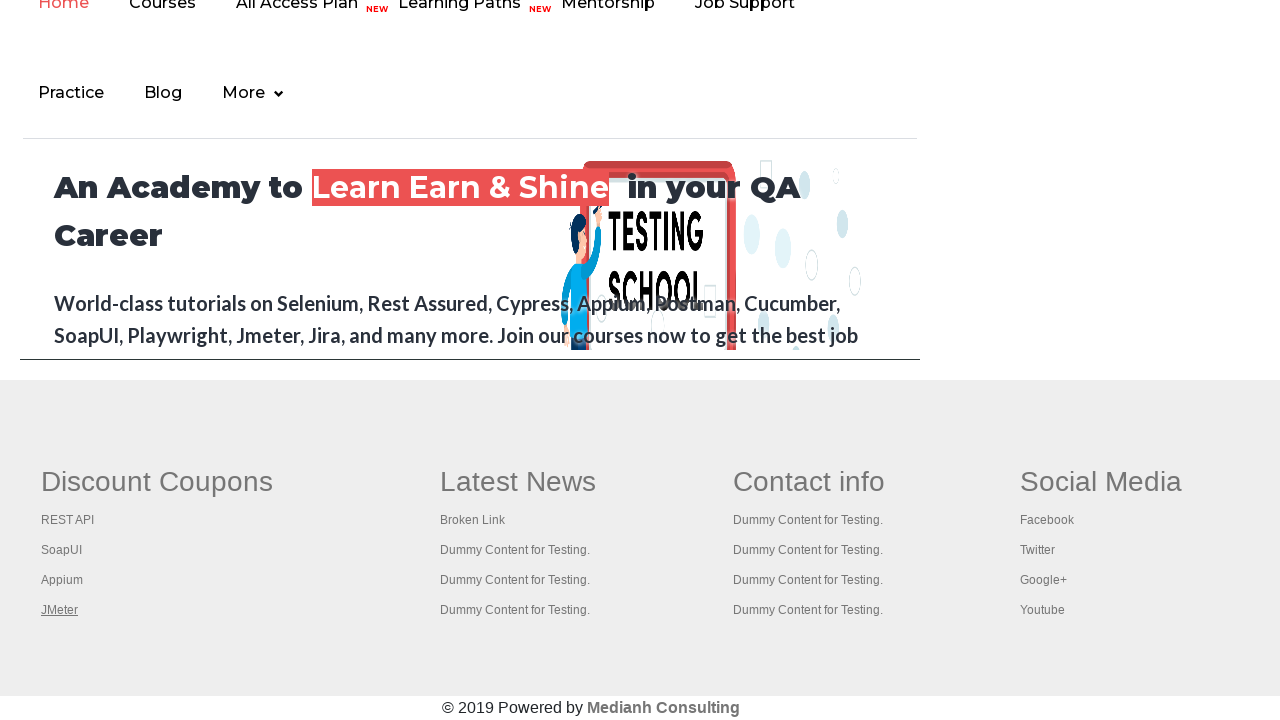

Verified page loaded with title: Apache JMeter - Apache JMeter™
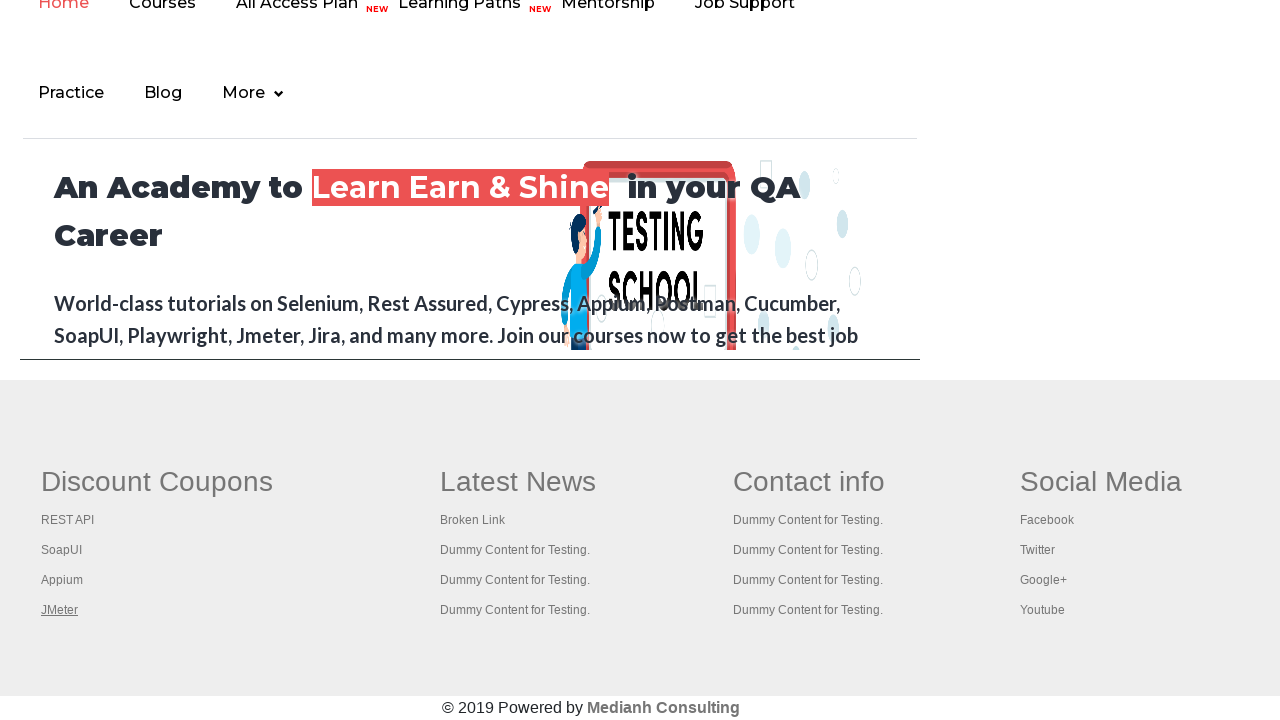

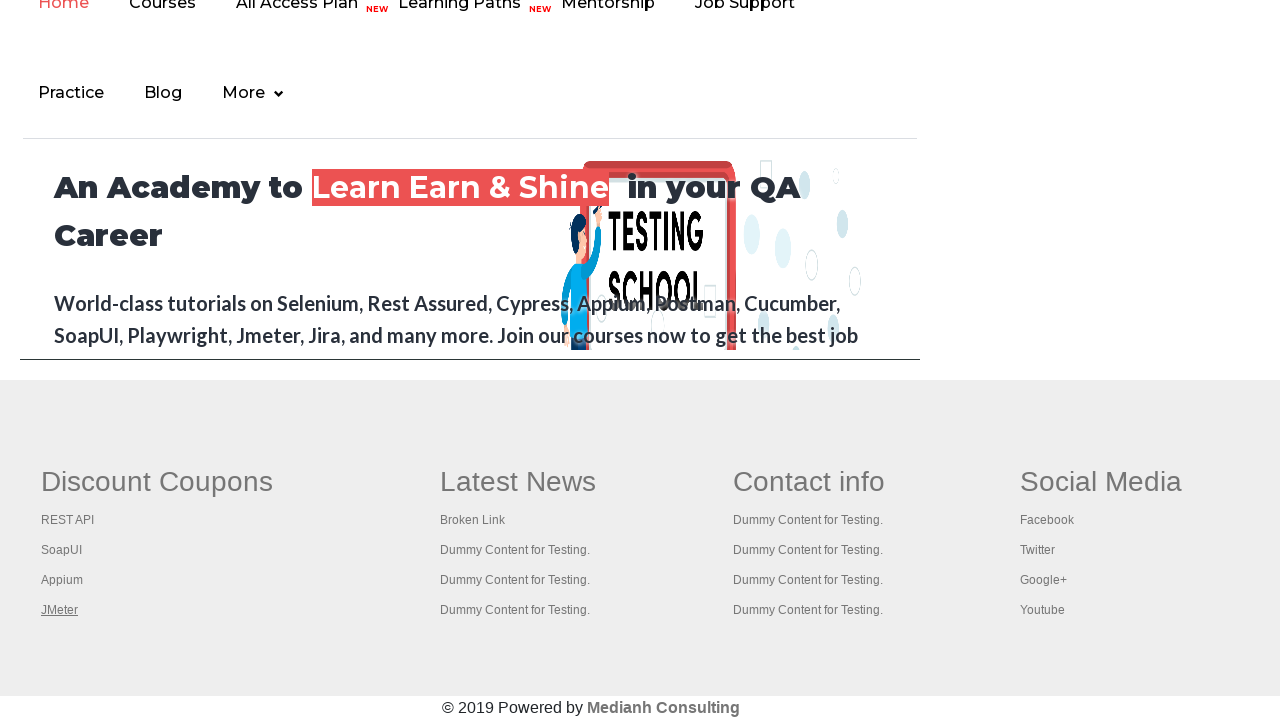